Tests clicking a button when it becomes clickable using explicit waits and verifying success message

Starting URL: http://suninjuly.github.io/wait2.html

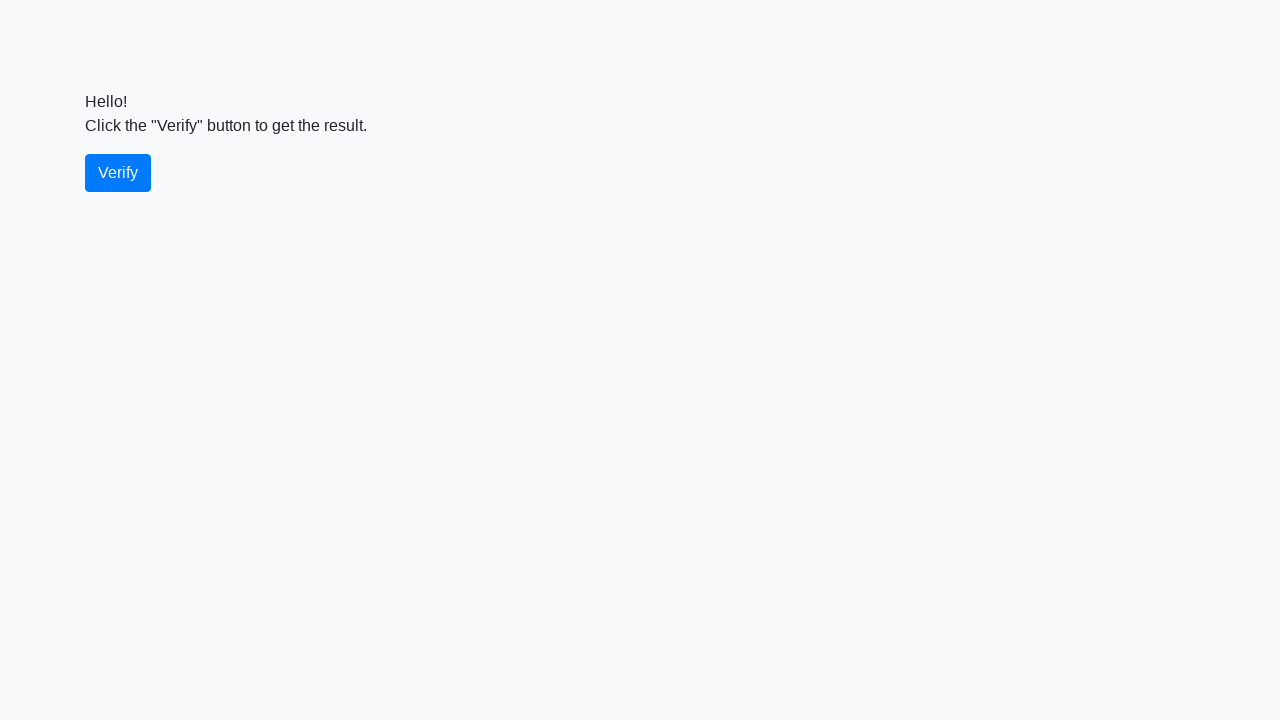

Waited for verify button to become visible
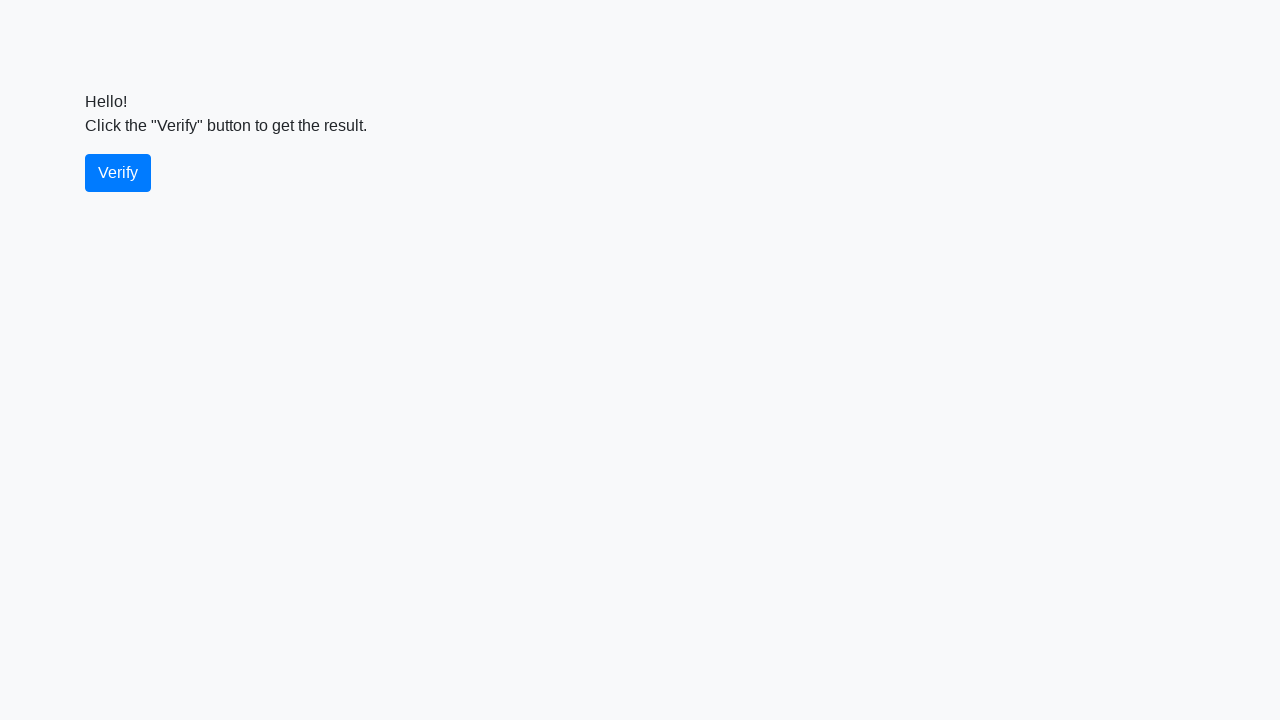

Clicked the verify button at (118, 173) on #verify
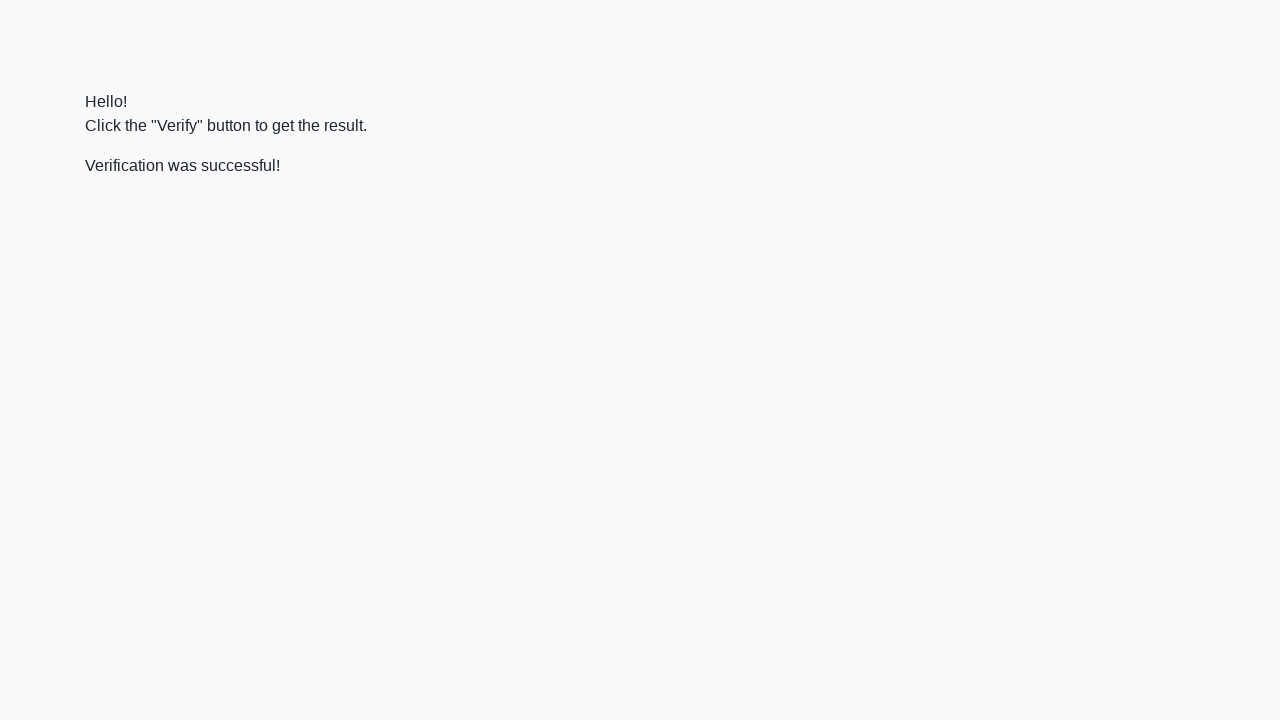

Located the success message element
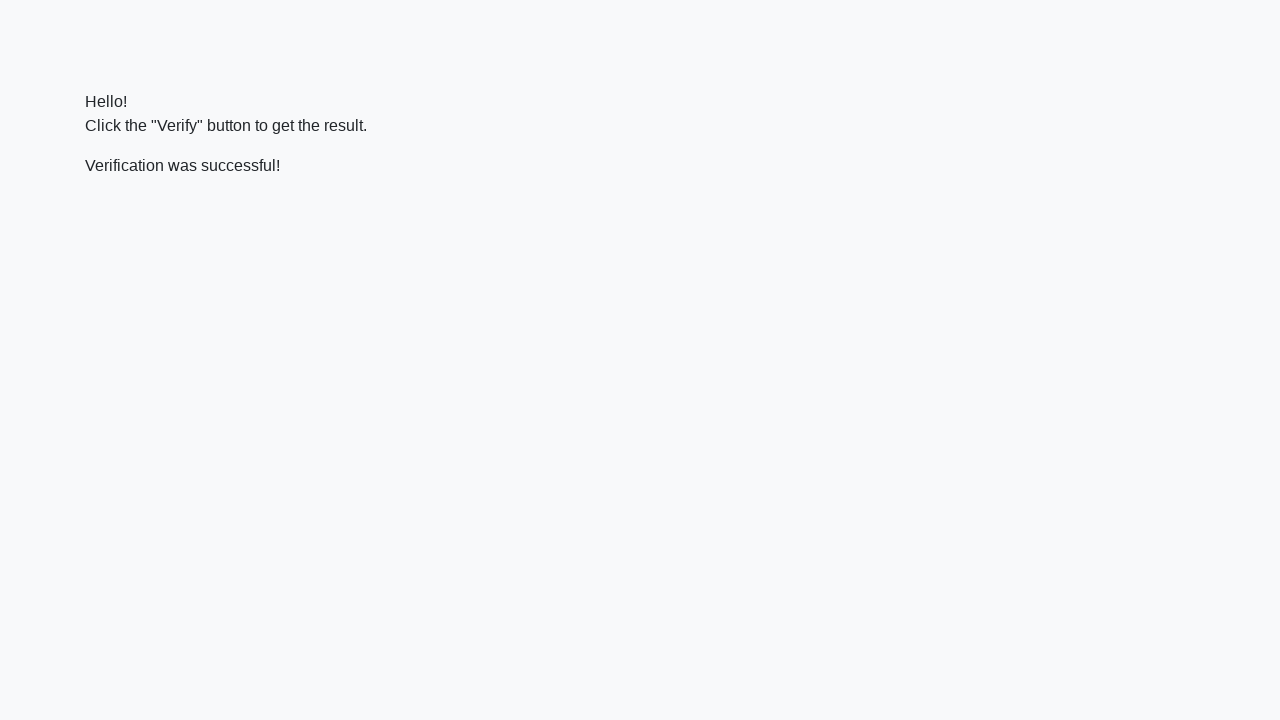

Verified that success message contains 'successful'
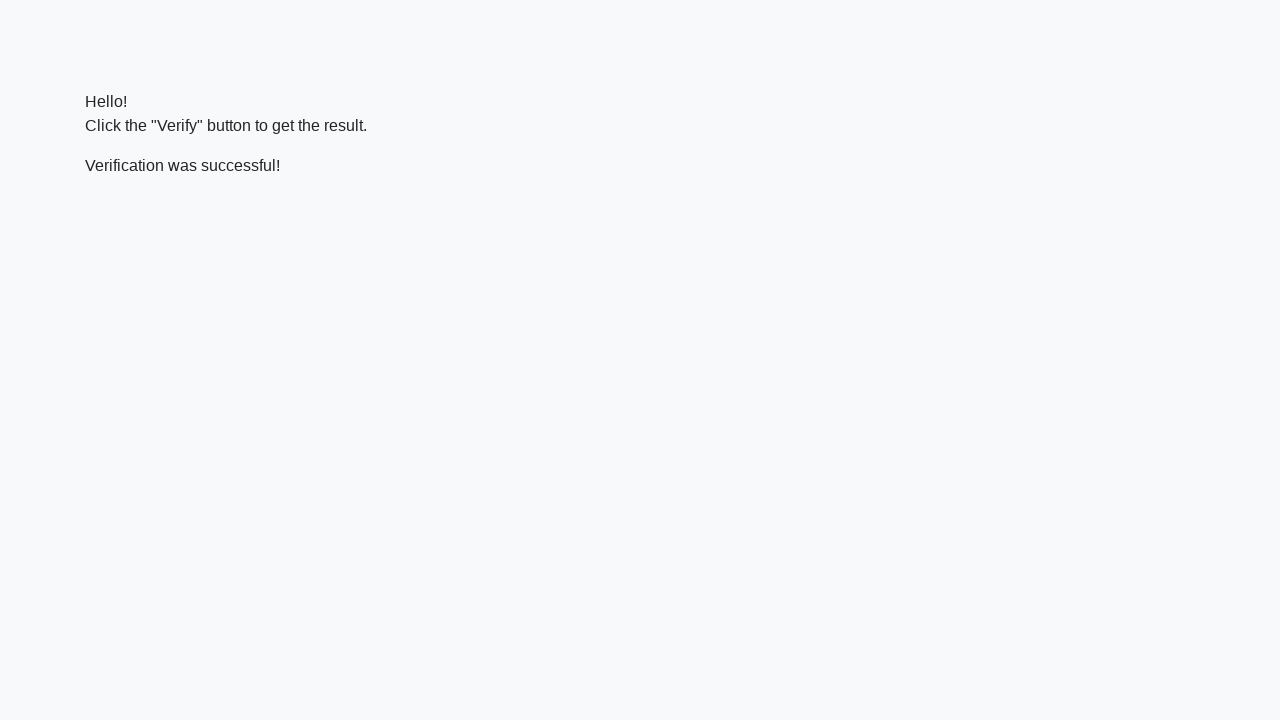

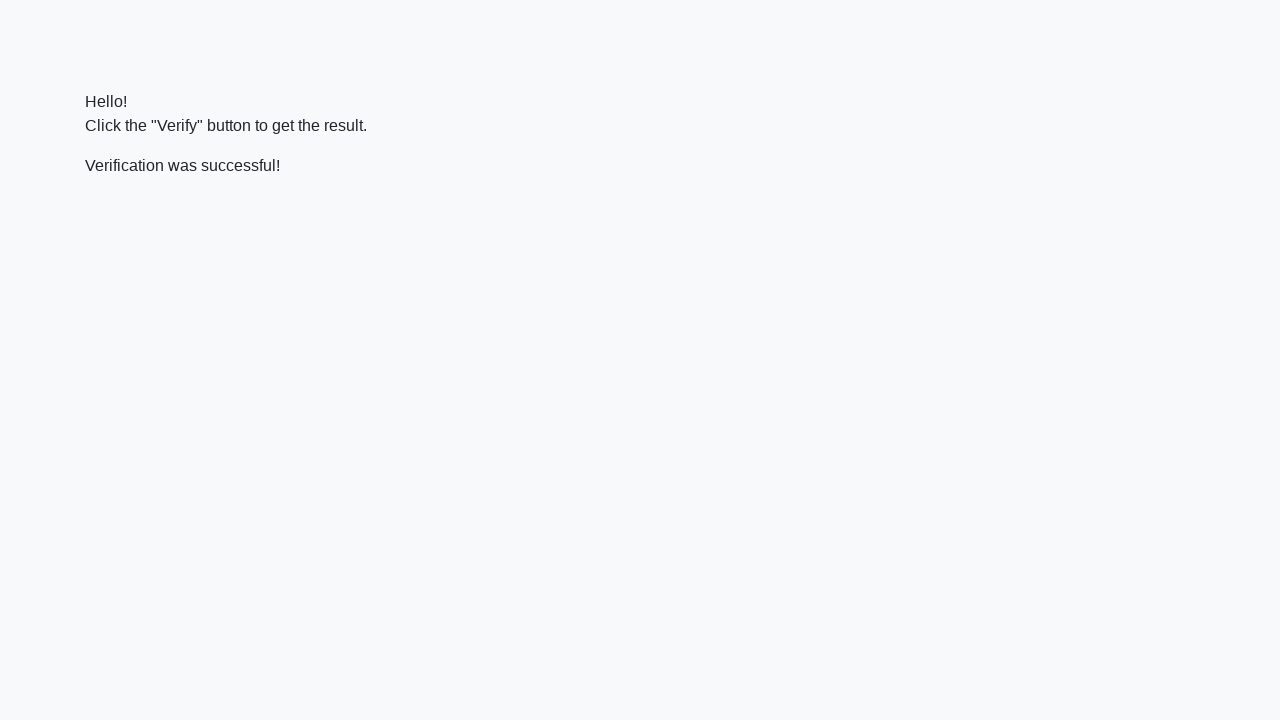